Tests radio button functionality on an HTML forms tutorial page by clicking through each radio button and verifying their selection state

Starting URL: https://echoecho.com/htmlforms10.htm

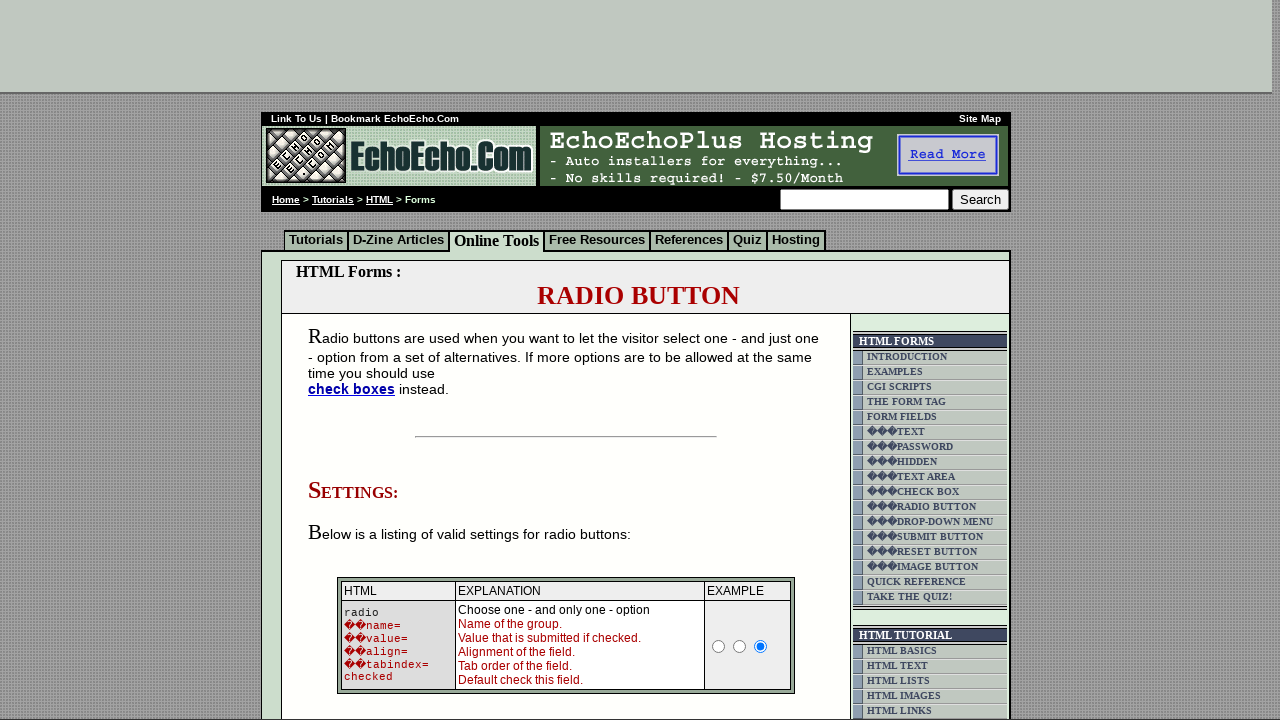

Scrolled down 400px to reveal radio buttons
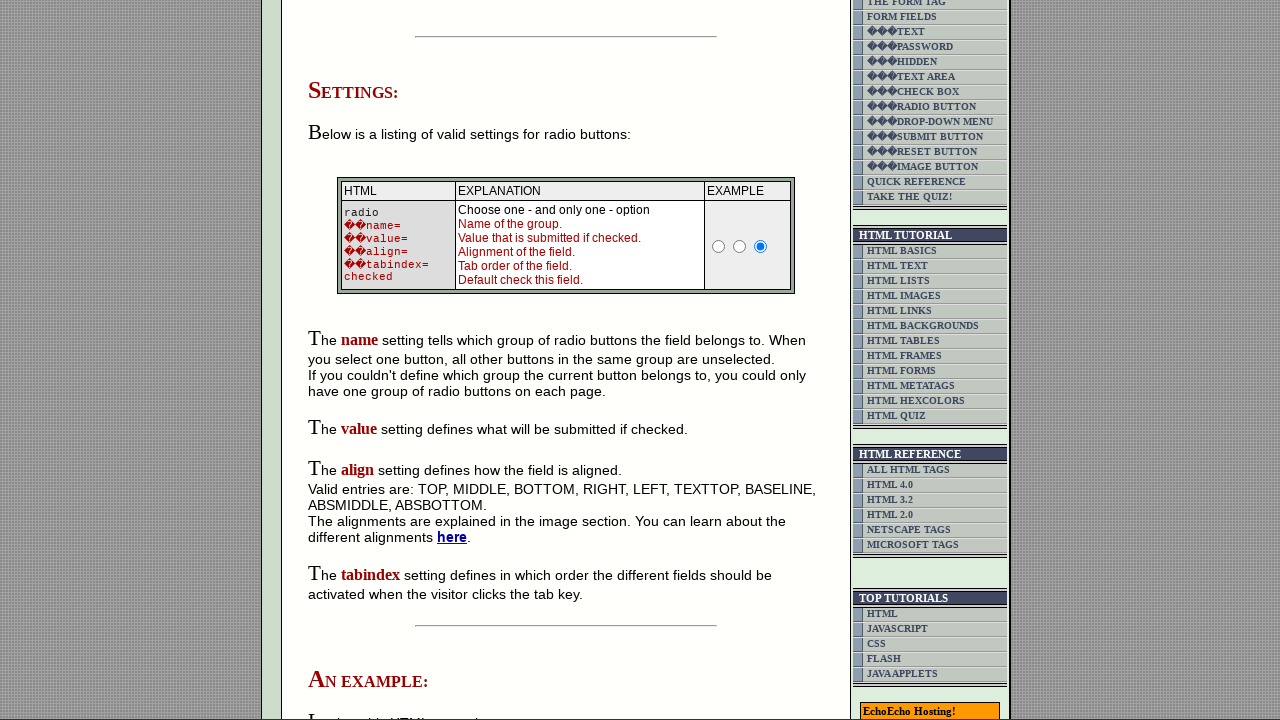

Radio buttons are now visible on the page
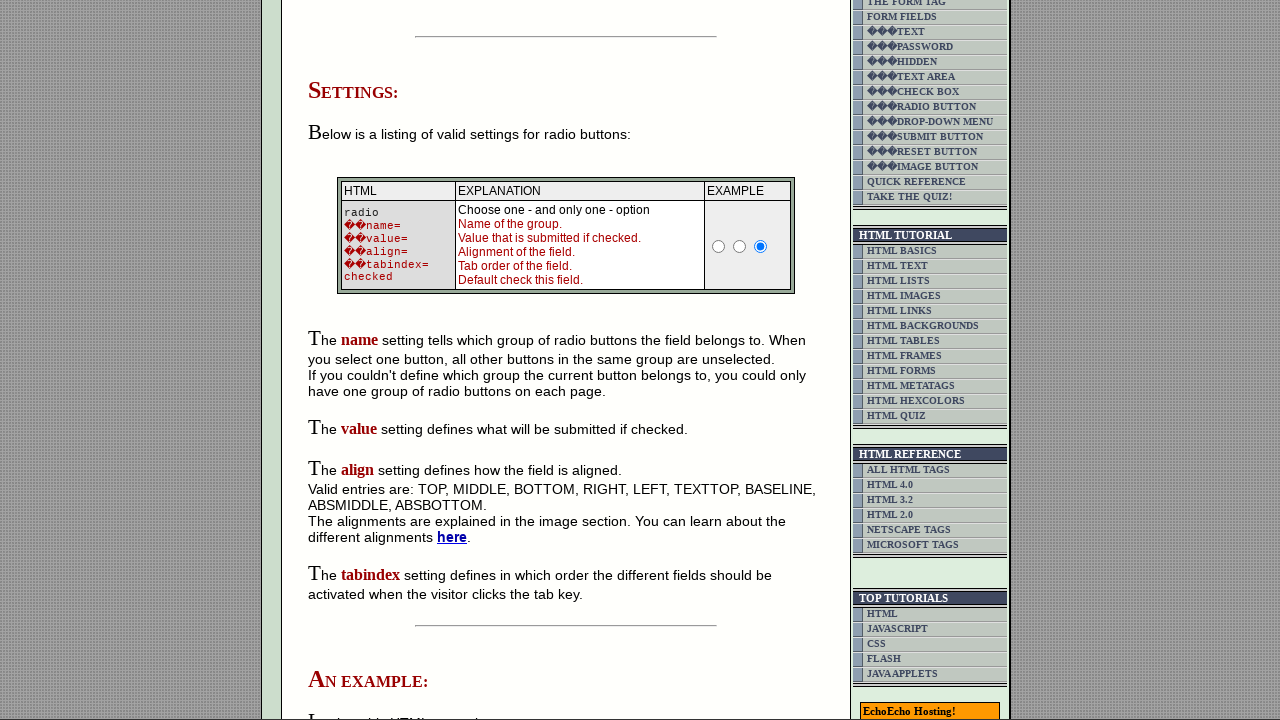

Located all radio buttons with name 'group1'
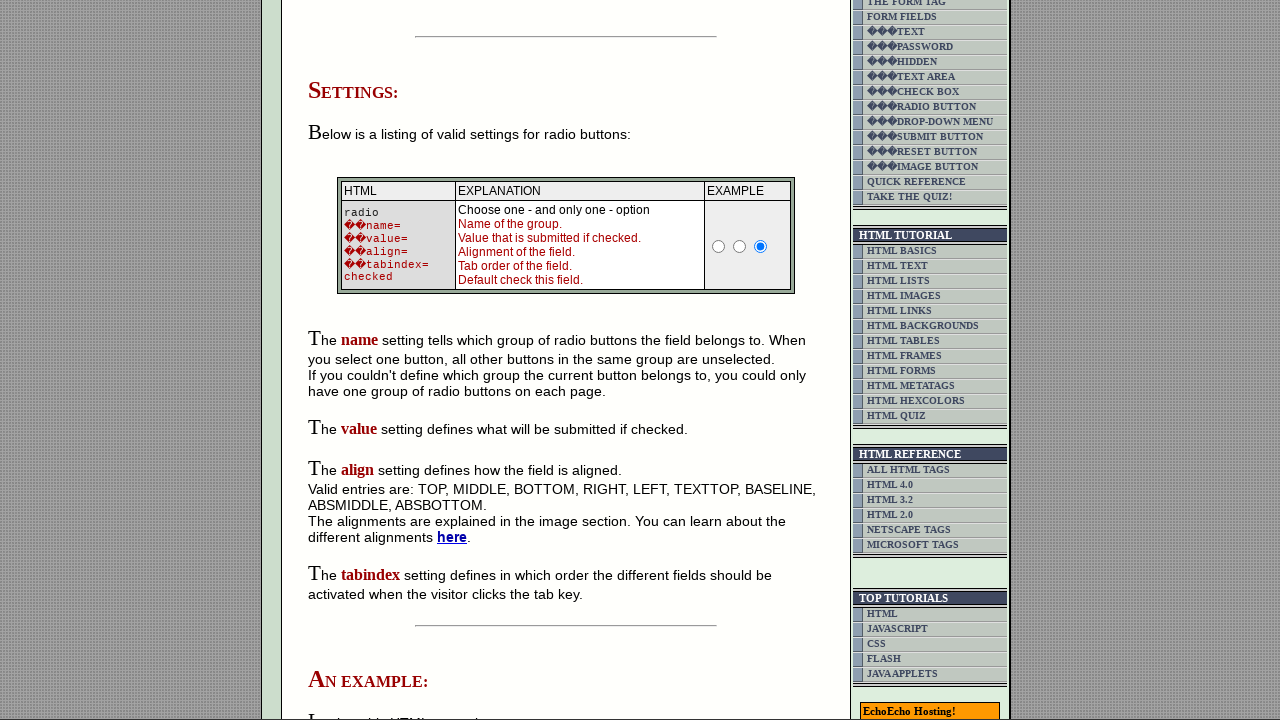

Clicked a radio button to test selection at (356, 360) on input[type='radio'][name='group1'] >> nth=0
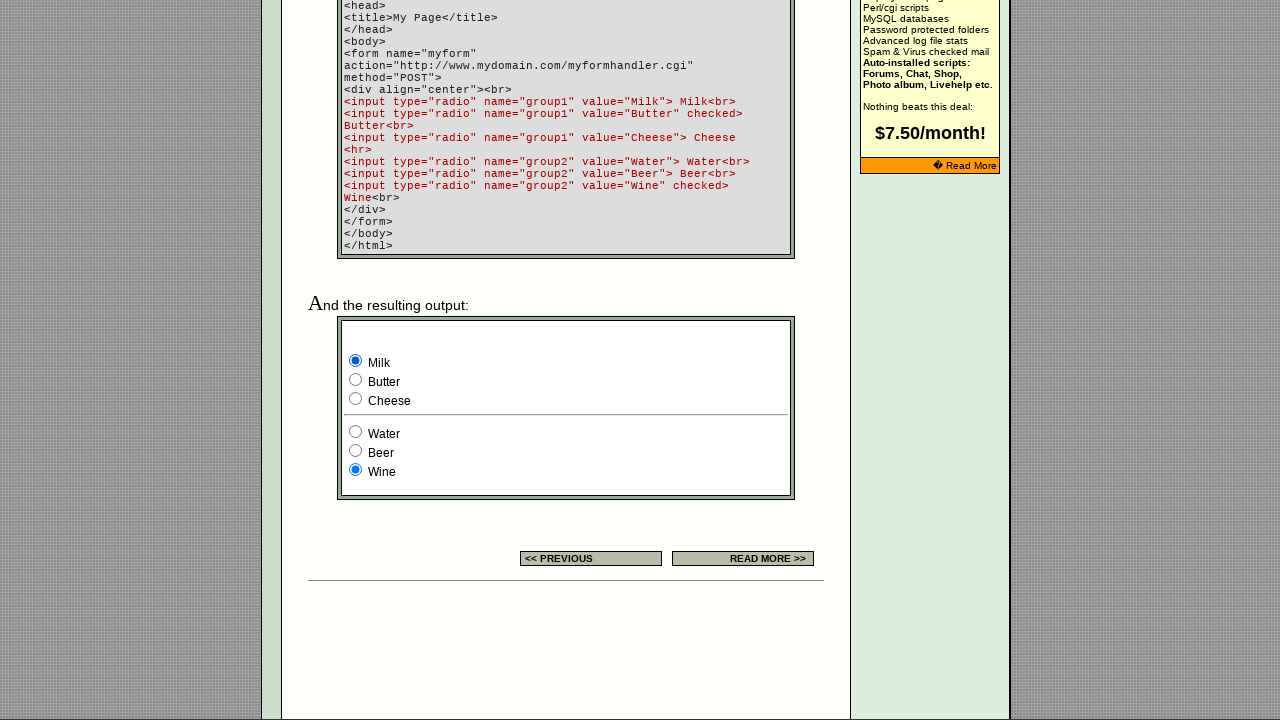

Waited 200ms for radio button state change to render
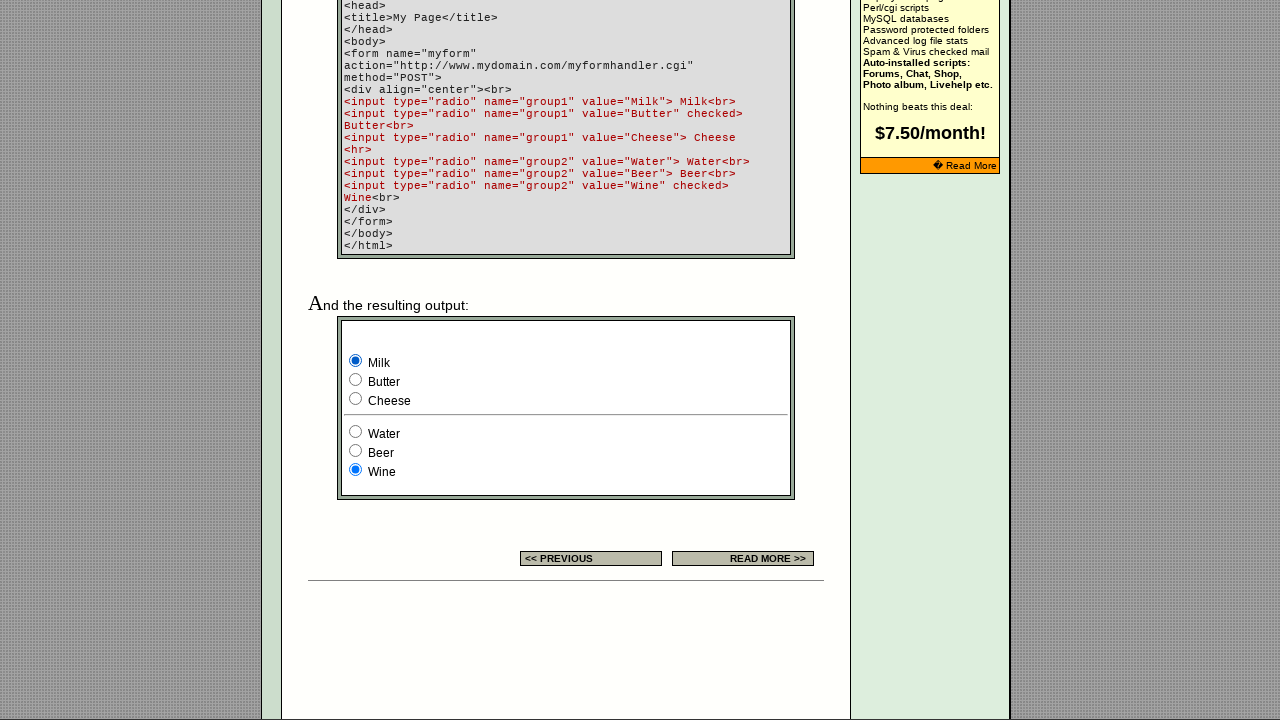

Clicked a radio button to test selection at (356, 380) on input[type='radio'][name='group1'] >> nth=1
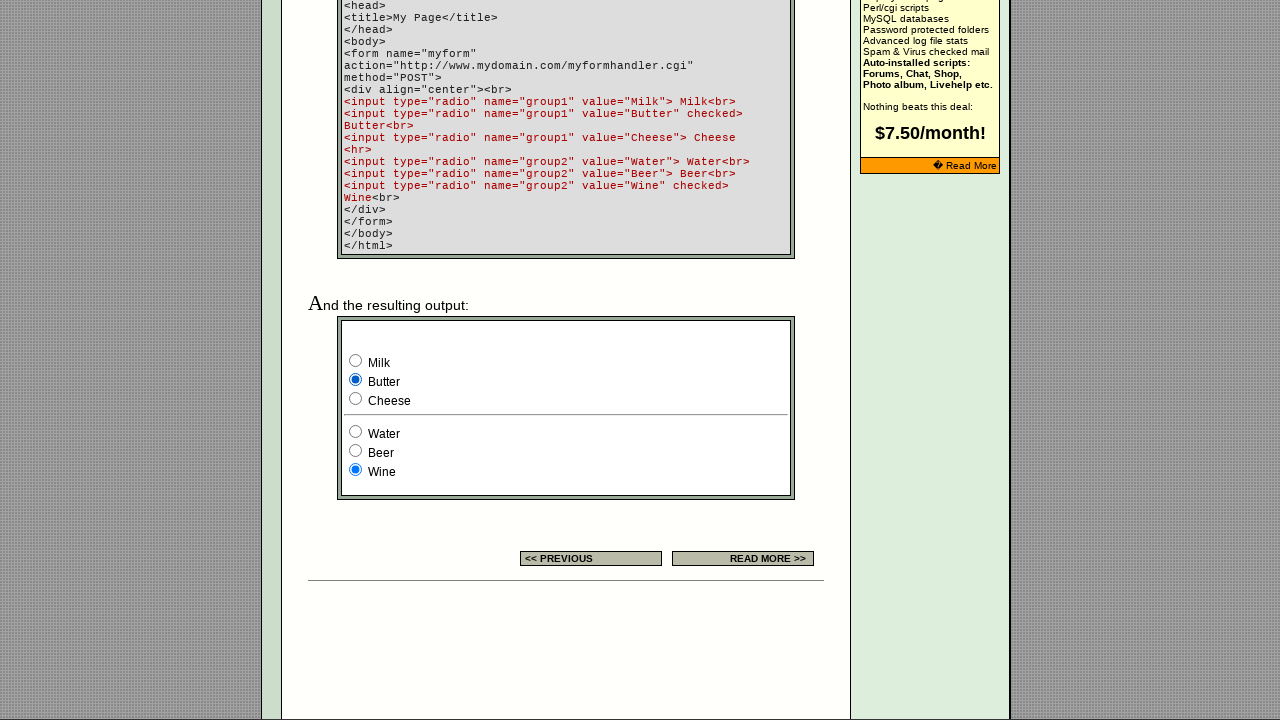

Waited 200ms for radio button state change to render
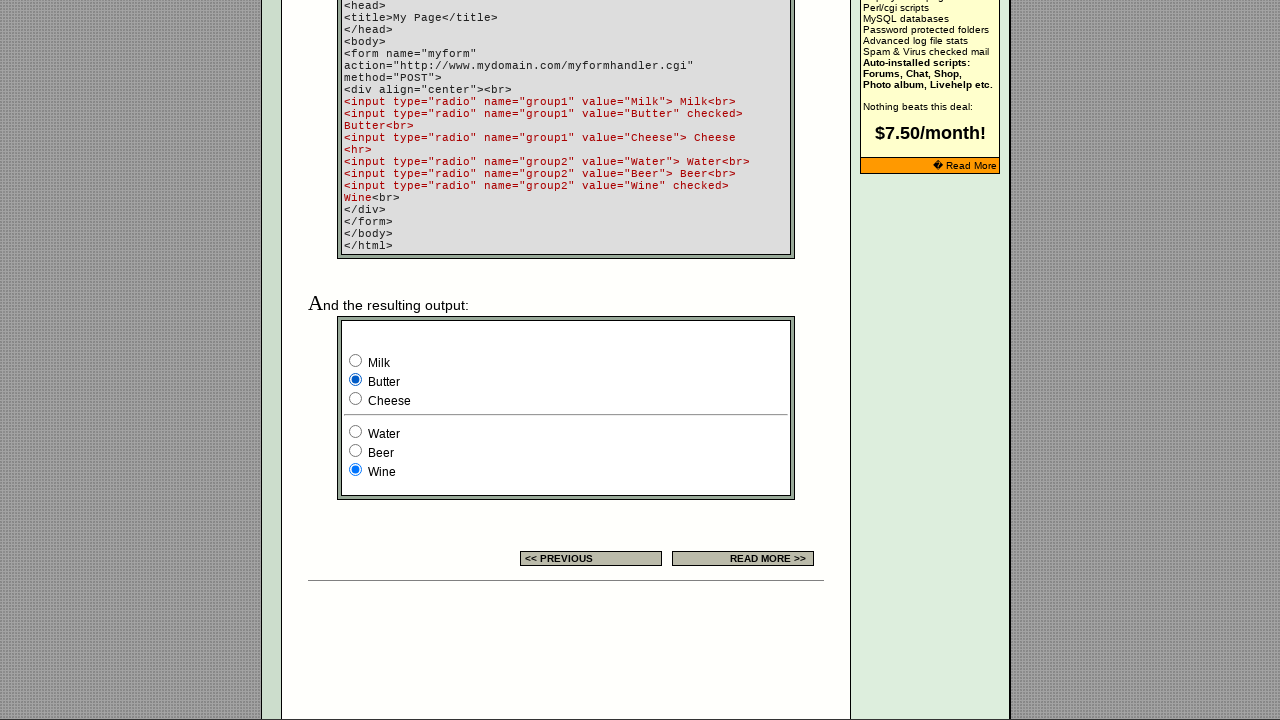

Clicked a radio button to test selection at (356, 398) on input[type='radio'][name='group1'] >> nth=2
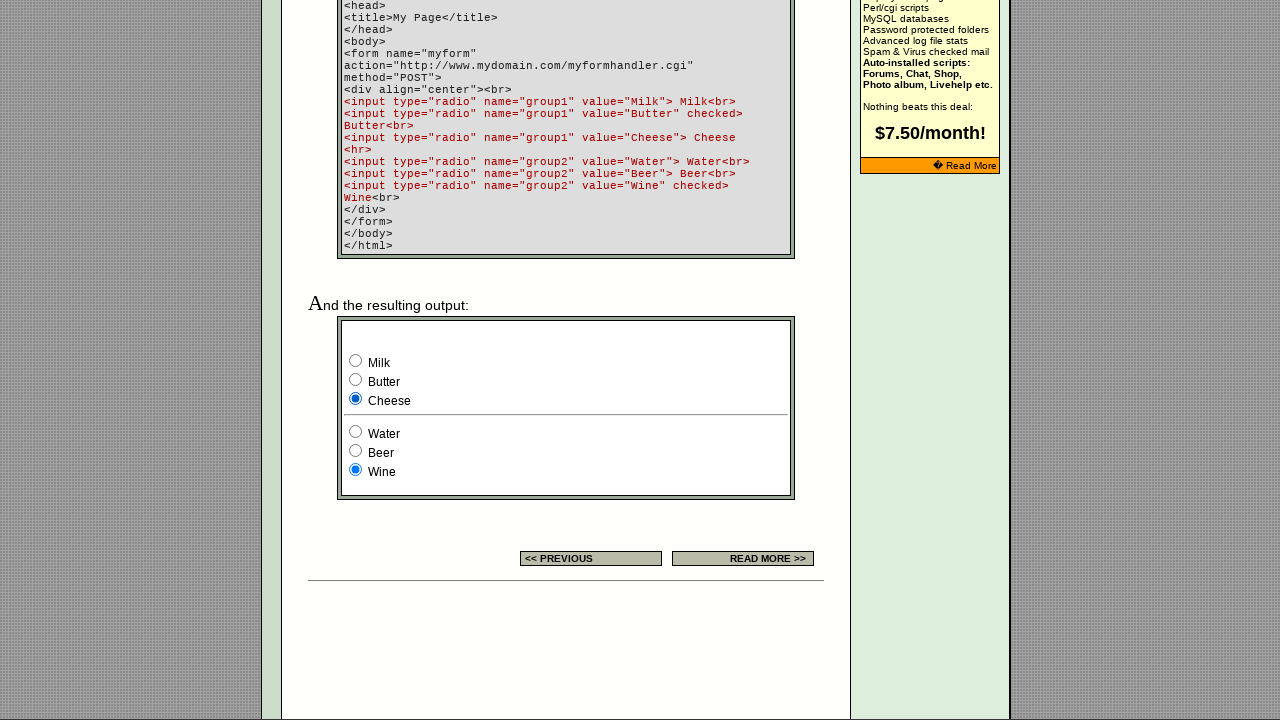

Waited 200ms for radio button state change to render
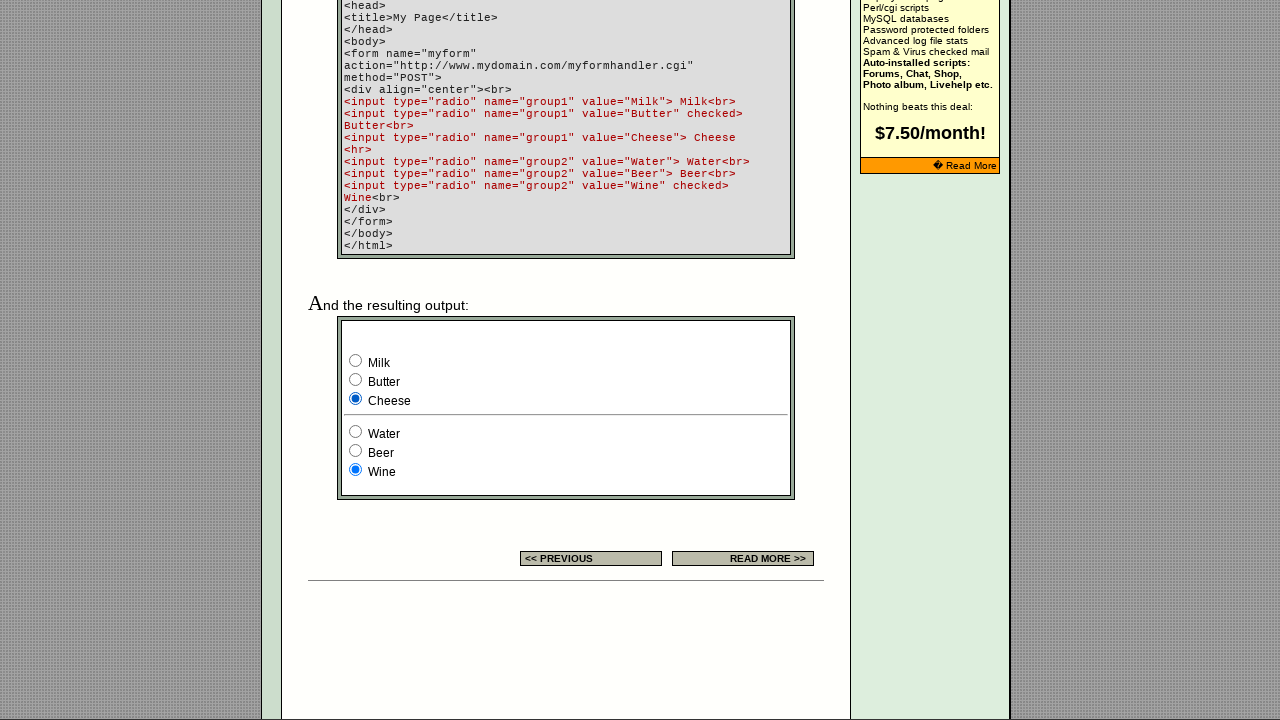

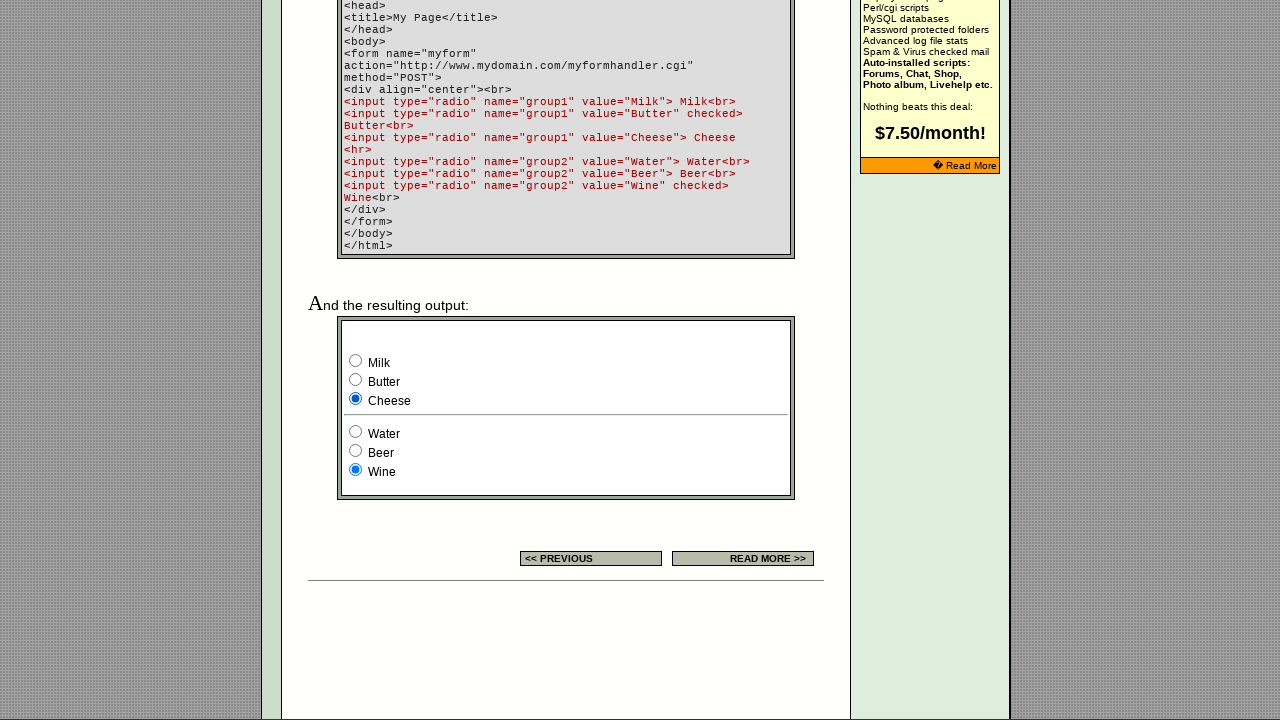